Tests multi-select dropdown functionality by converting a single-select dropdown to multi-select and then selecting multiple options in different combinations.

Starting URL: https://selectorshub.com/xpath-practice-page/

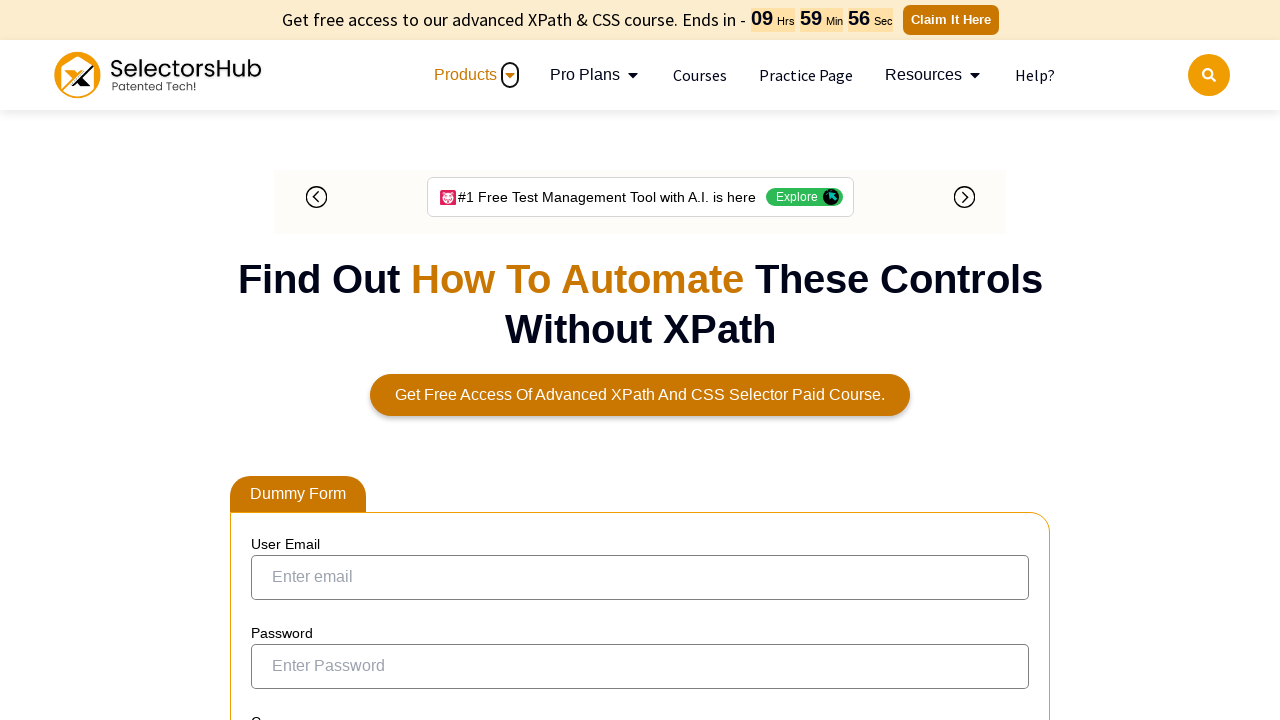

Converted single-select dropdown to multi-select using JavaScript
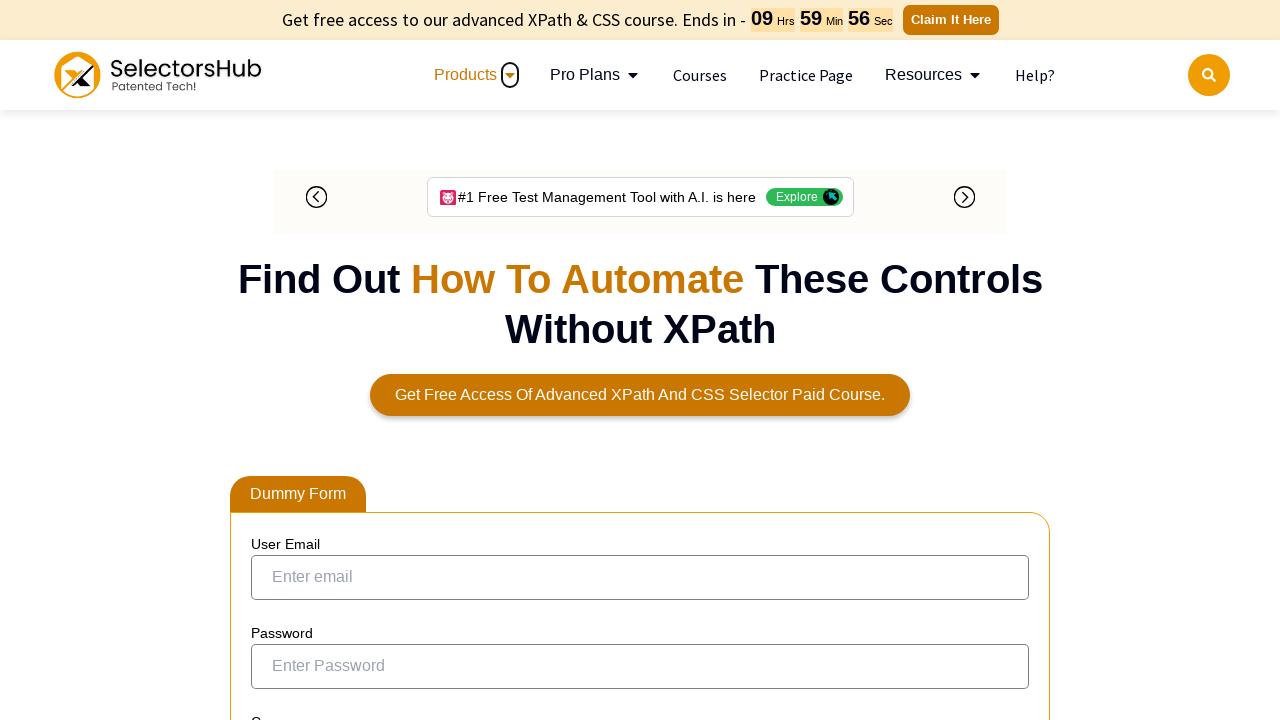

Selected multiple options: Saab, Opel, and Audi on select[name="cars"]
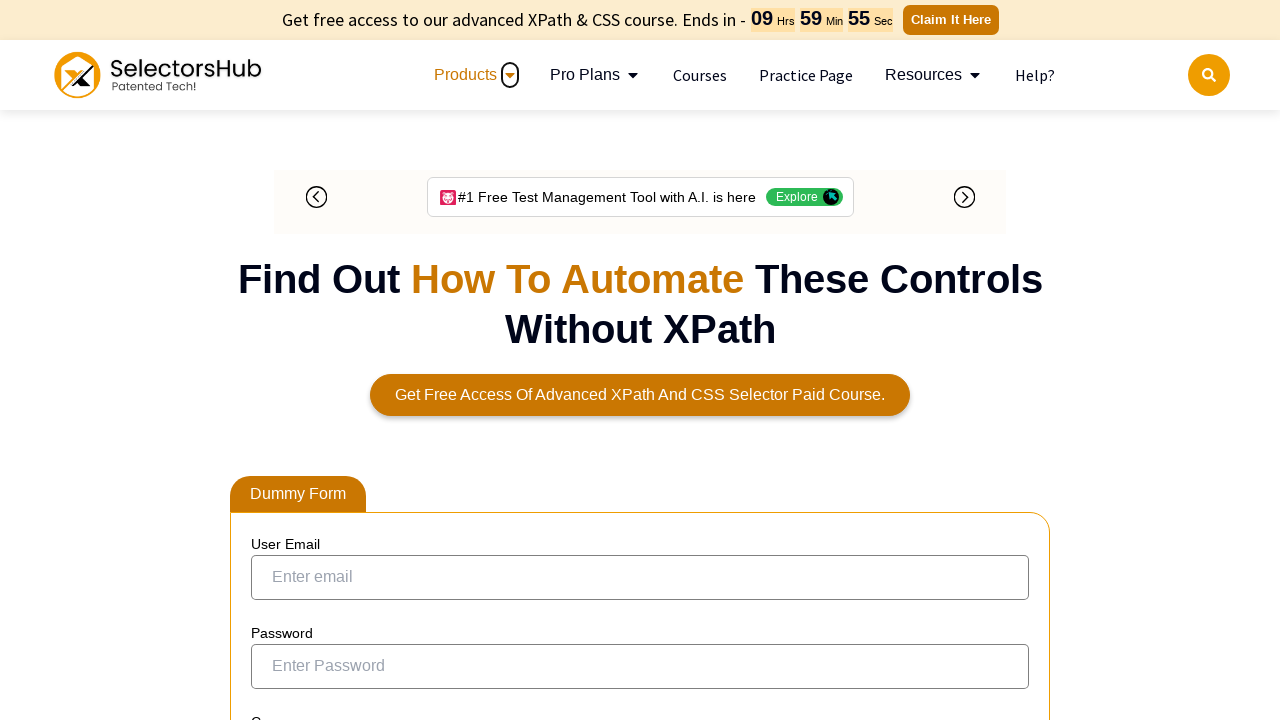

Selected different combination of options: Volvo, Audi, and Opel on select[name="cars"]
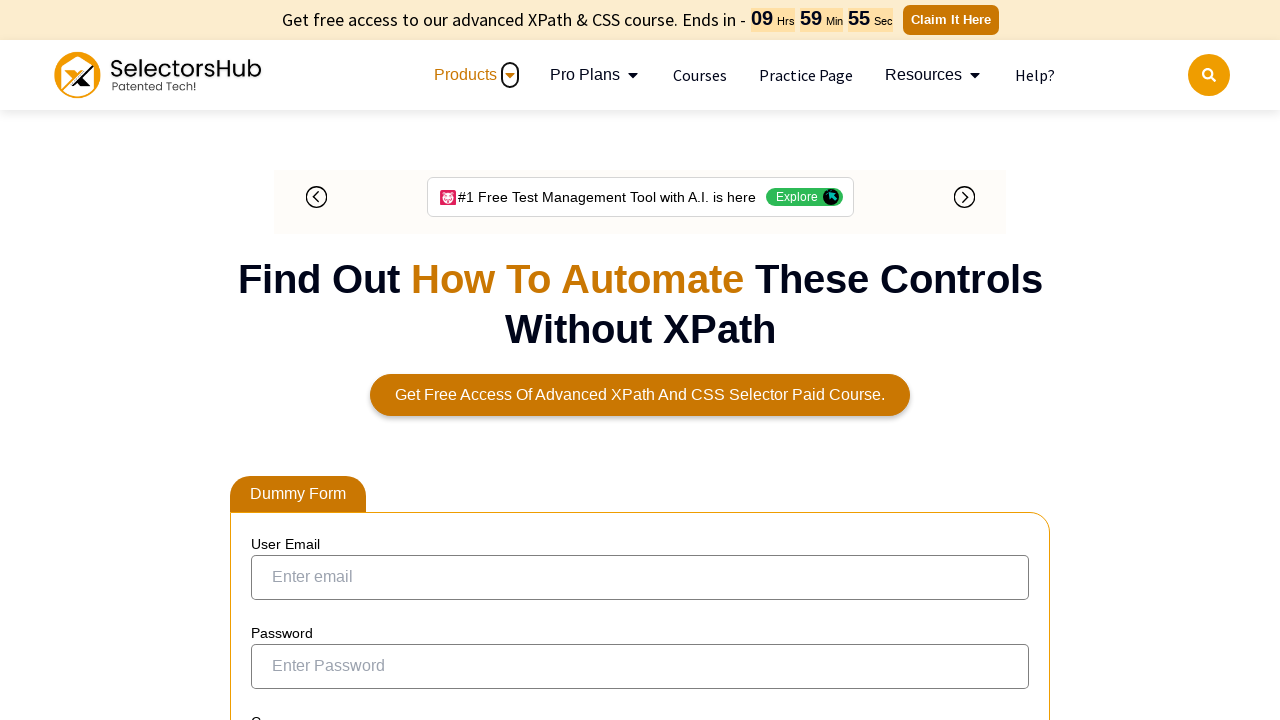

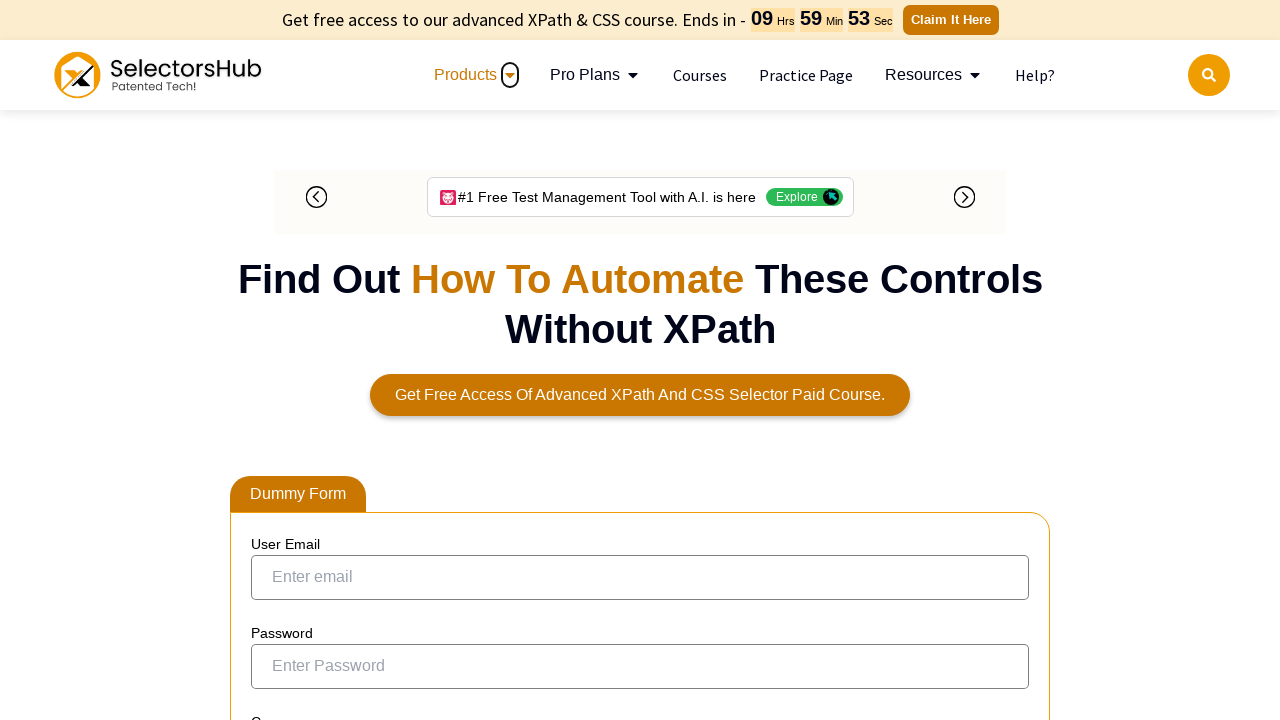